Tests dropdown menu interaction by hovering over the "SwitchTo" menu and clicking the "Frames" submenu item

Starting URL: https://demo.automationtesting.in/Datepicker.html

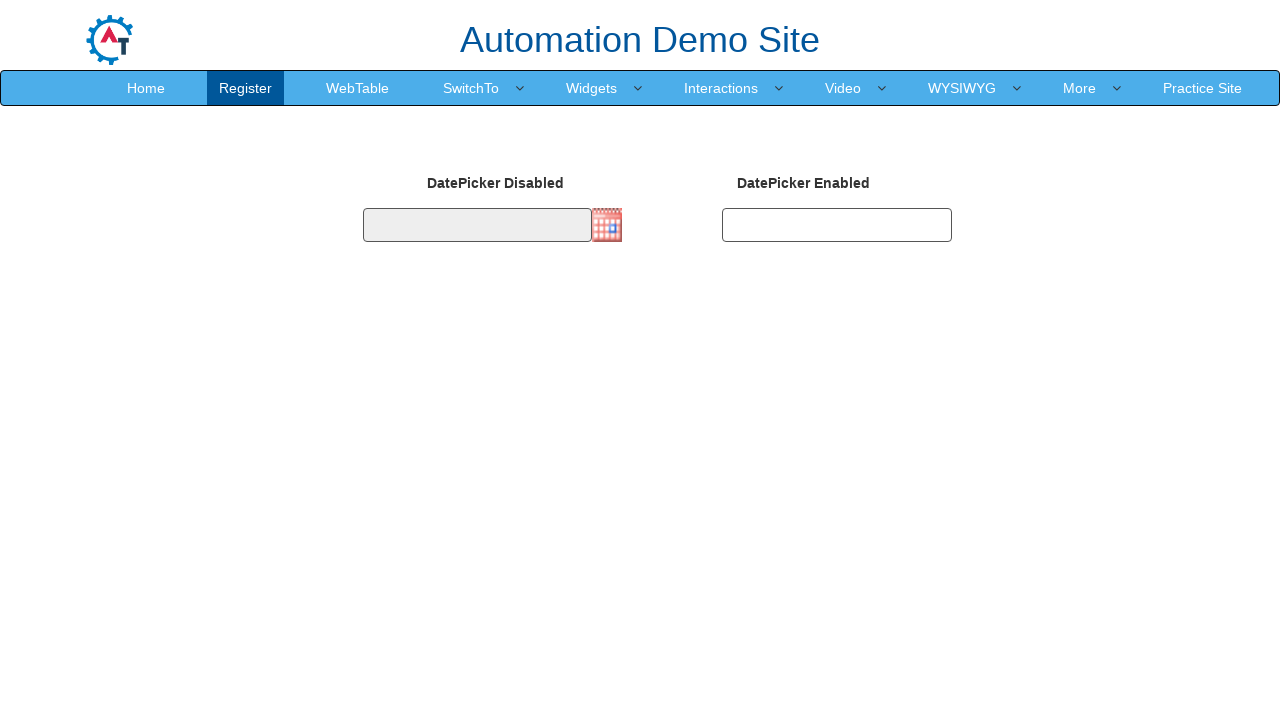

Hovered over the 'SwitchTo' menu to reveal submenu at (471, 88) on xpath=//a[normalize-space()='SwitchTo']
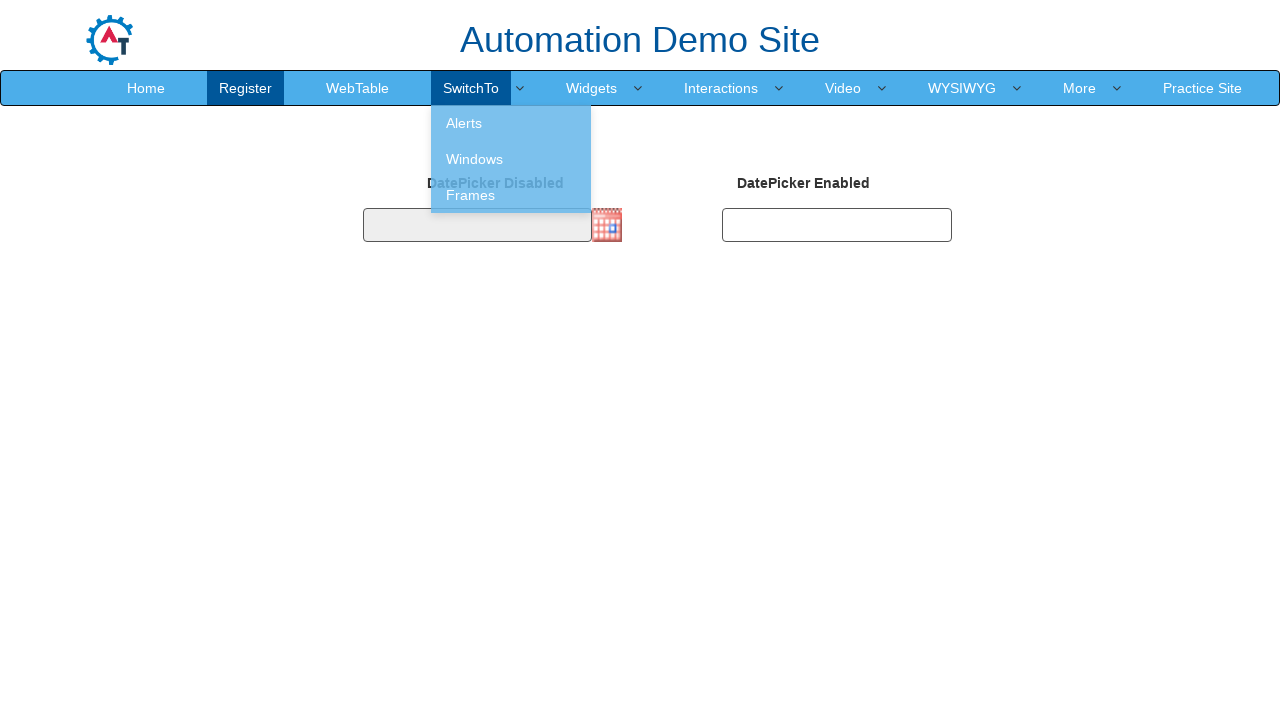

Clicked on the 'Frames' submenu item at (511, 195) on xpath=//a[normalize-space()='Frames']
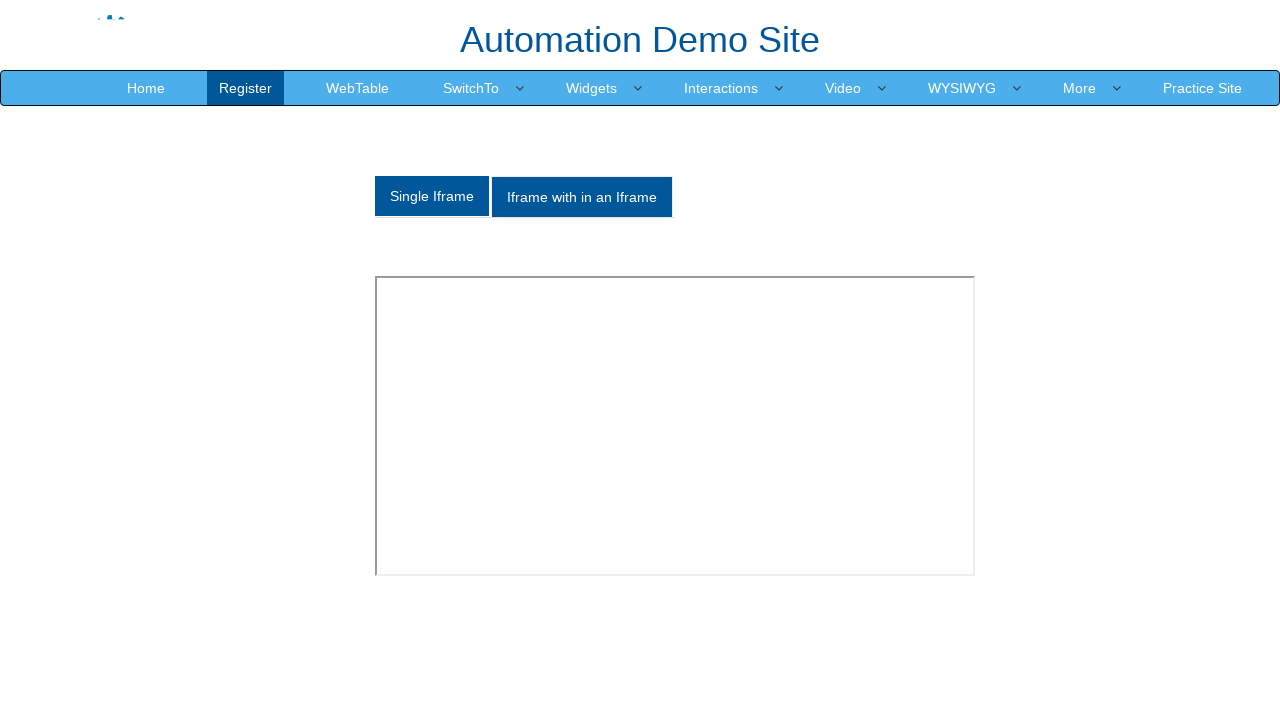

Page loaded after navigation to Frames section
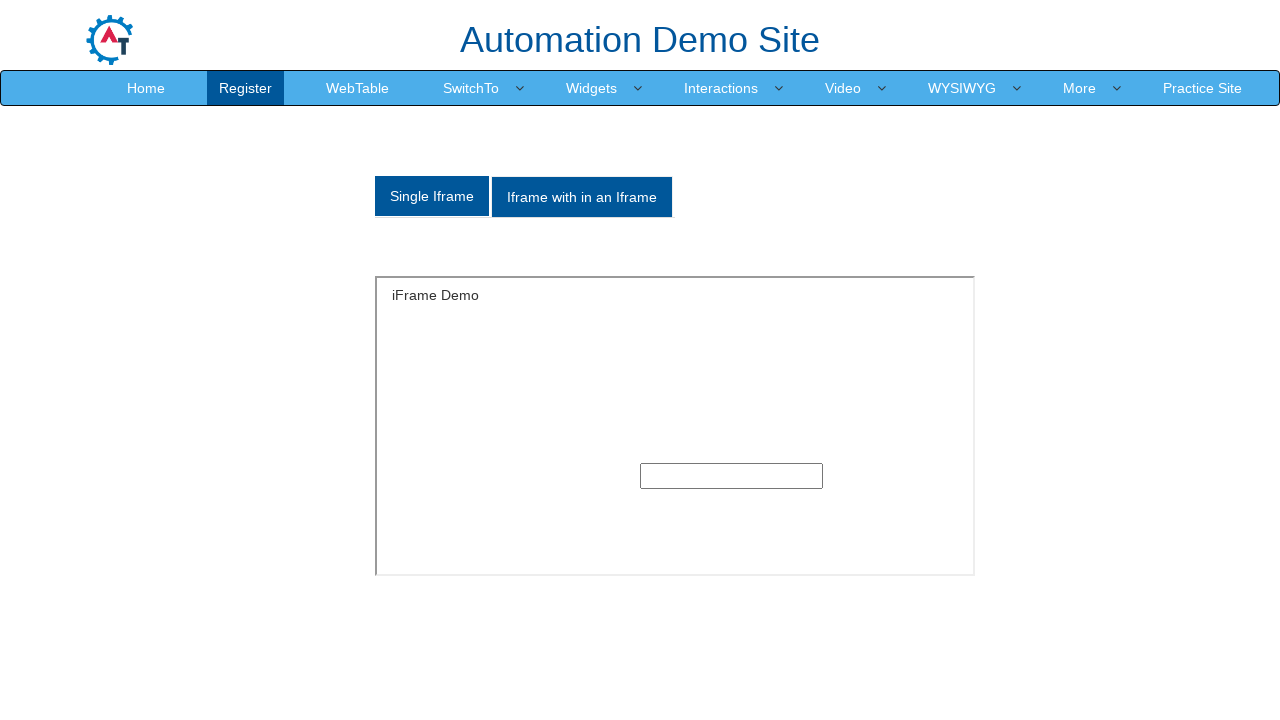

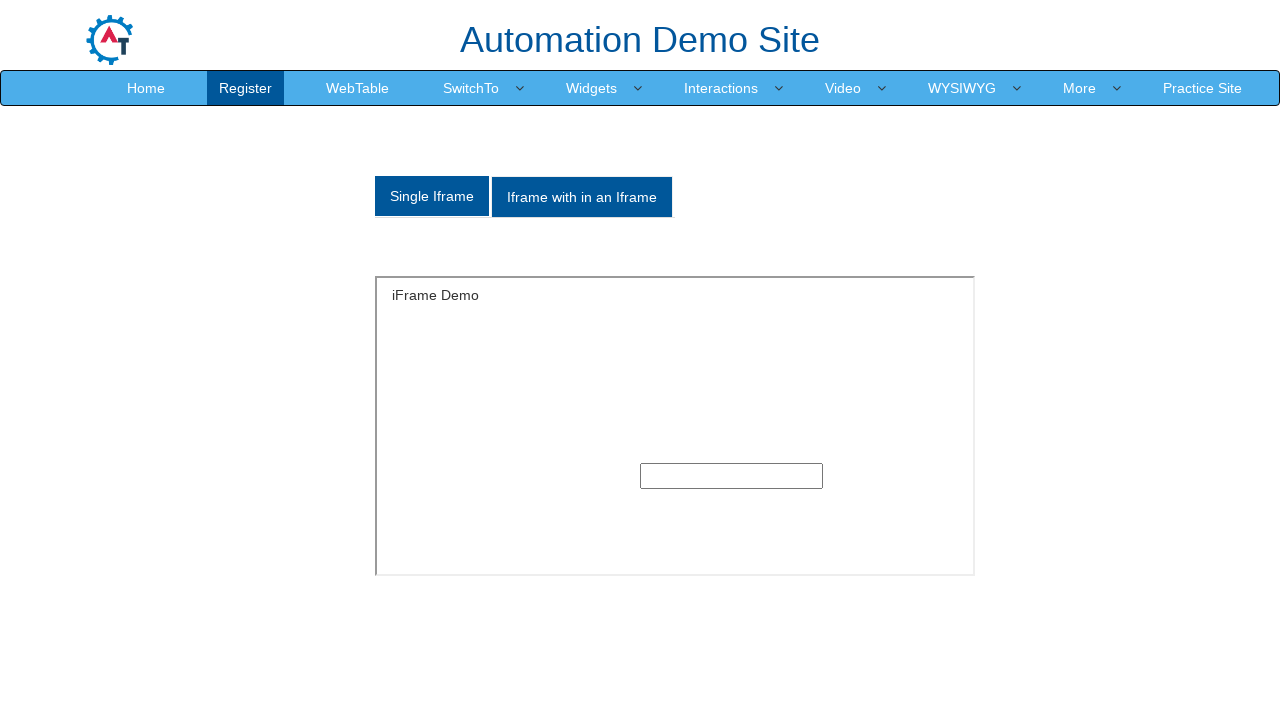